Tests selecting an option from a dropdown by iterating through all options and clicking the one with matching text, then verifying the selection was made correctly.

Starting URL: http://the-internet.herokuapp.com/dropdown

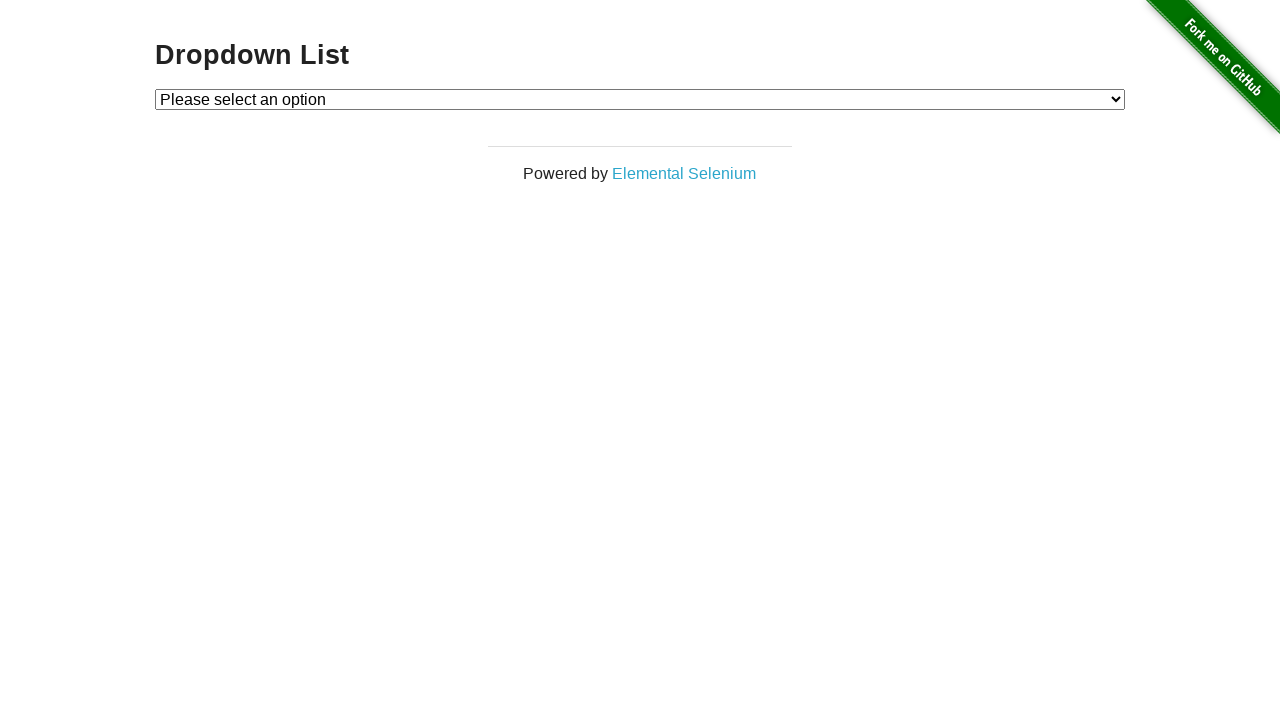

Selected 'Option 1' from the dropdown menu on #dropdown
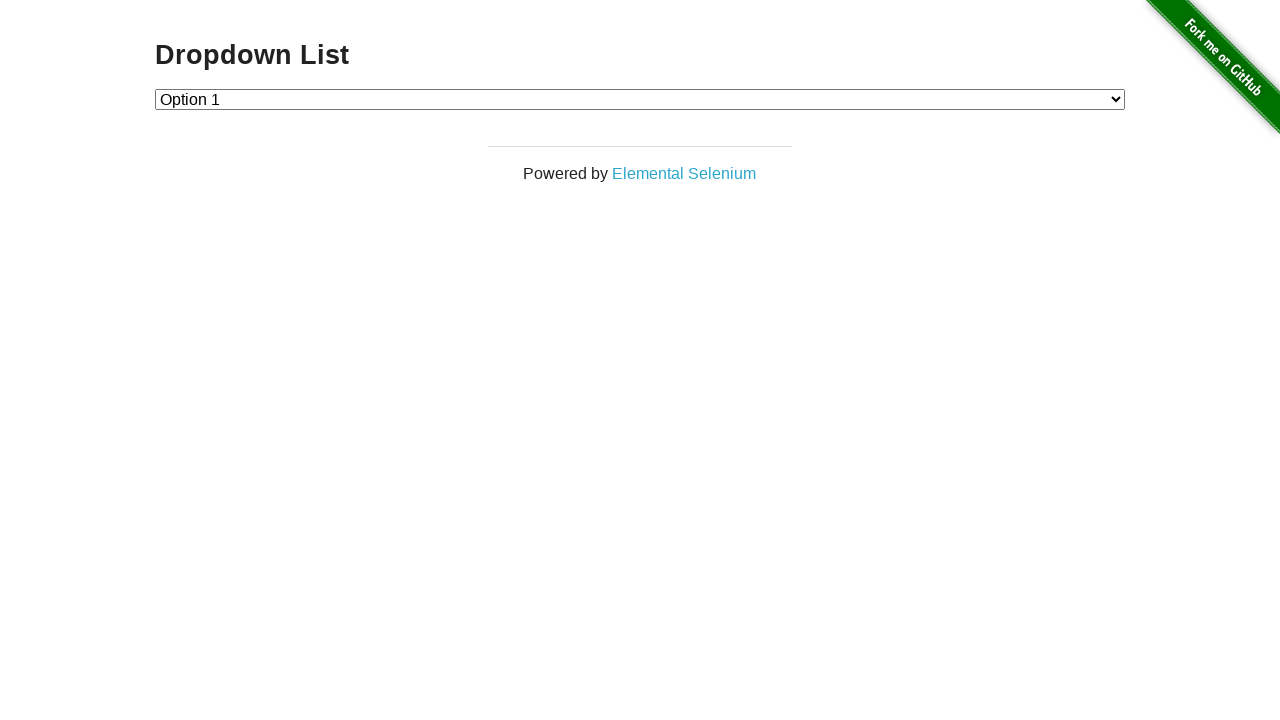

Retrieved the selected dropdown value
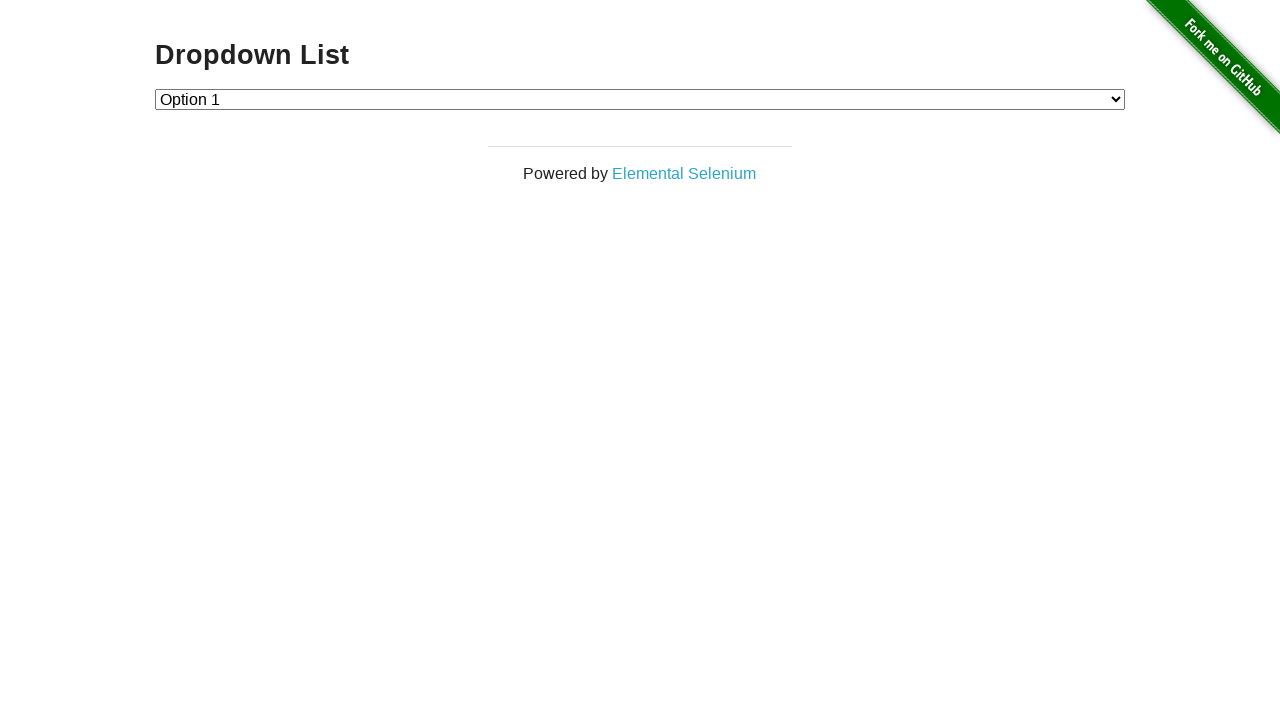

Verified that the dropdown selection is correct (value='1')
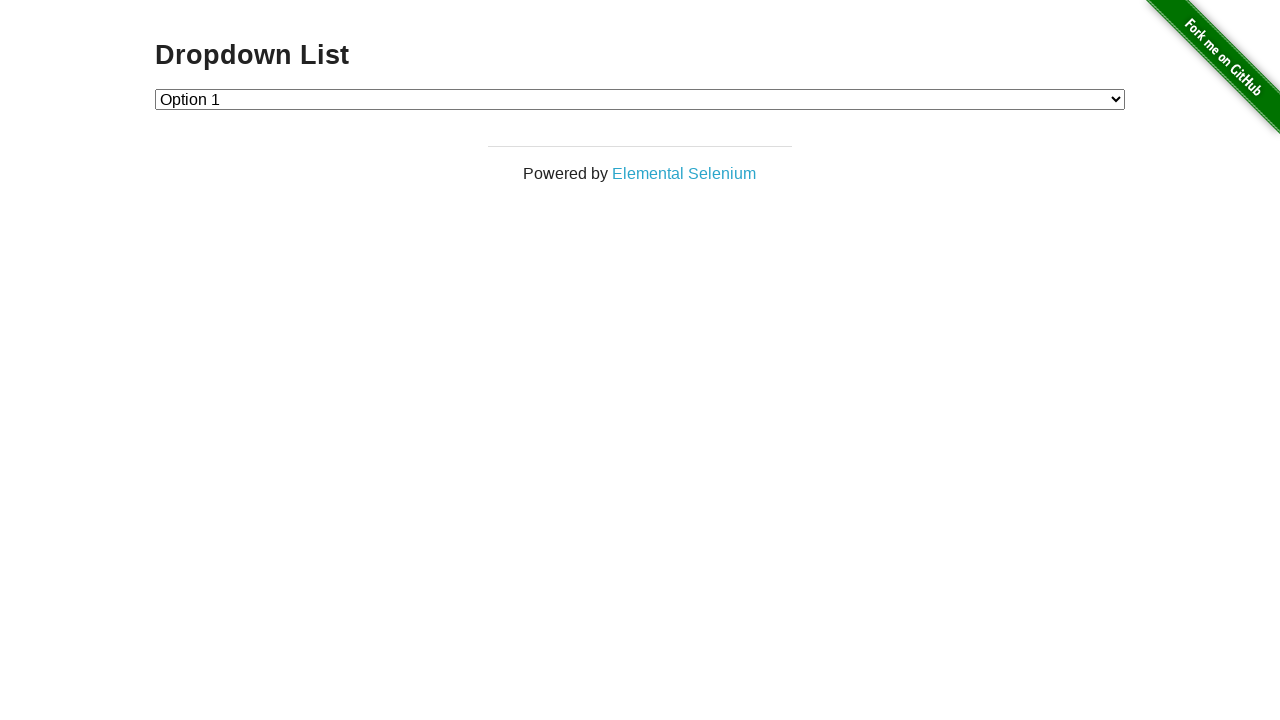

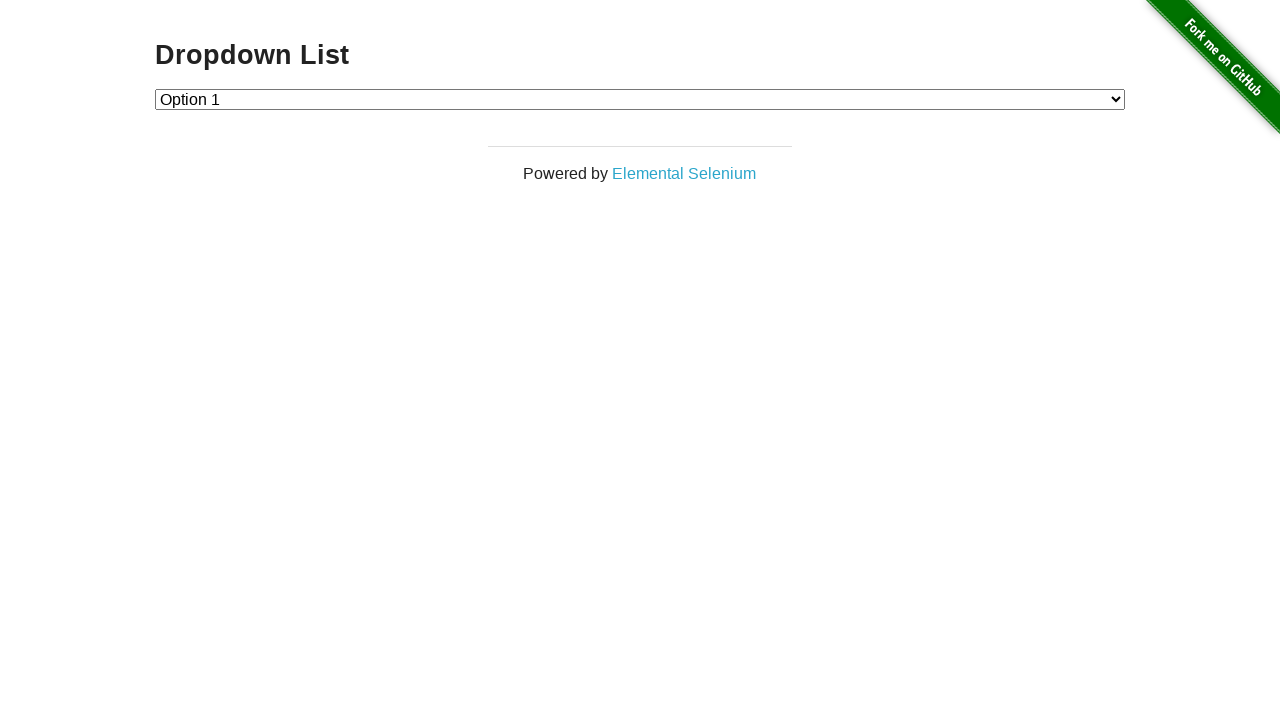